Tests JavaScript prompt alert functionality by clicking a button that triggers a prompt, entering text into the prompt, and accepting it.

Starting URL: https://demoqa.com/alerts

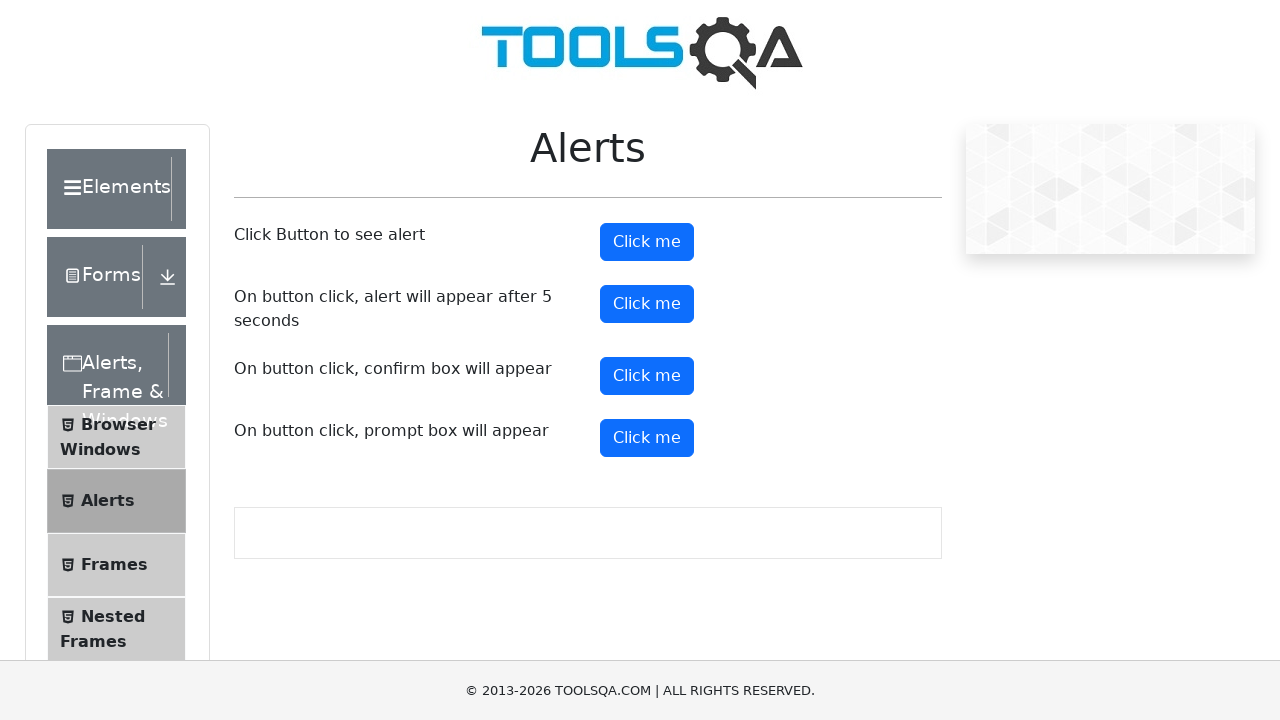

Set up dialog handler to accept prompt with text 'Hey i am Kiran lamani'
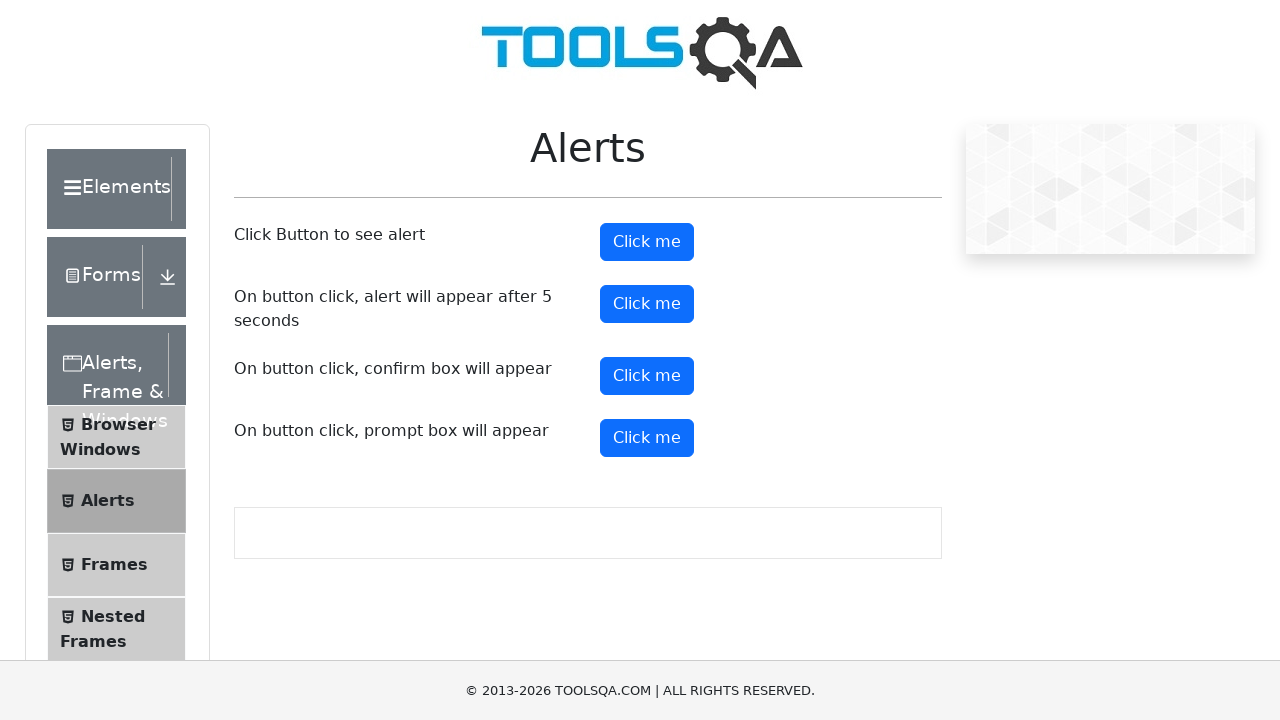

Clicked the prompt button to trigger JavaScript prompt alert at (647, 438) on button#promtButton
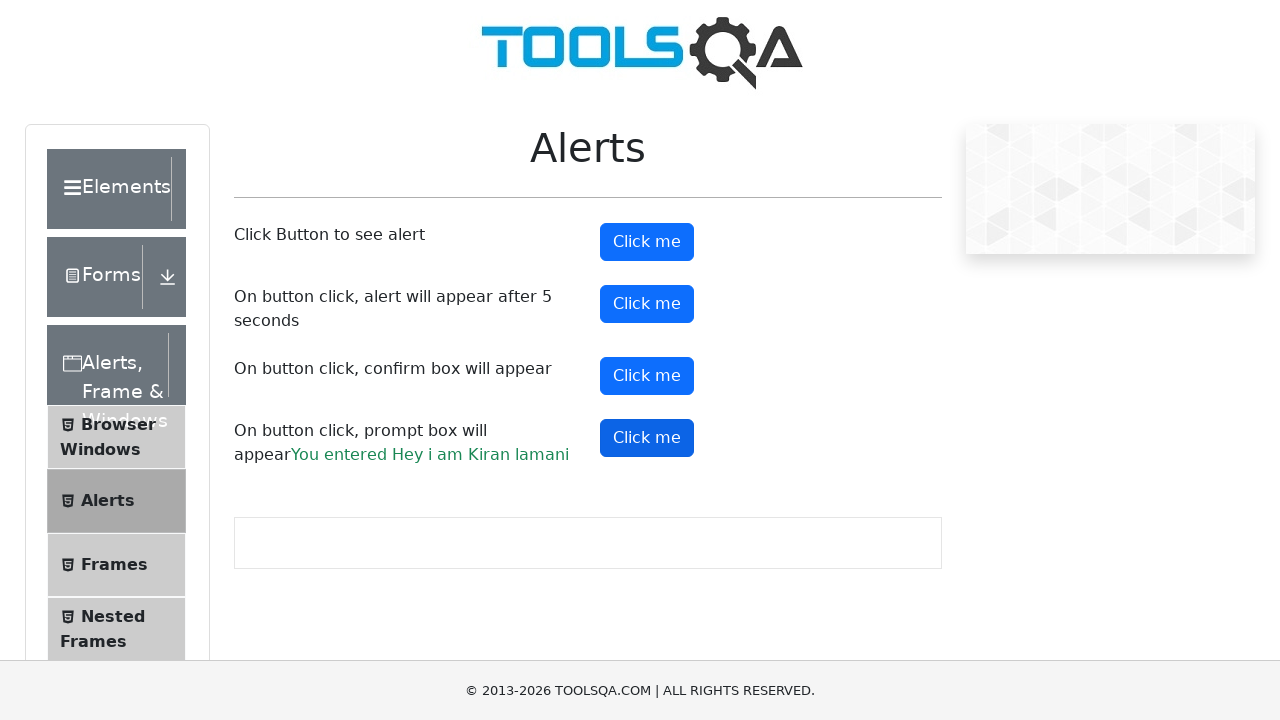

Prompt result text appeared, confirming the prompt was handled
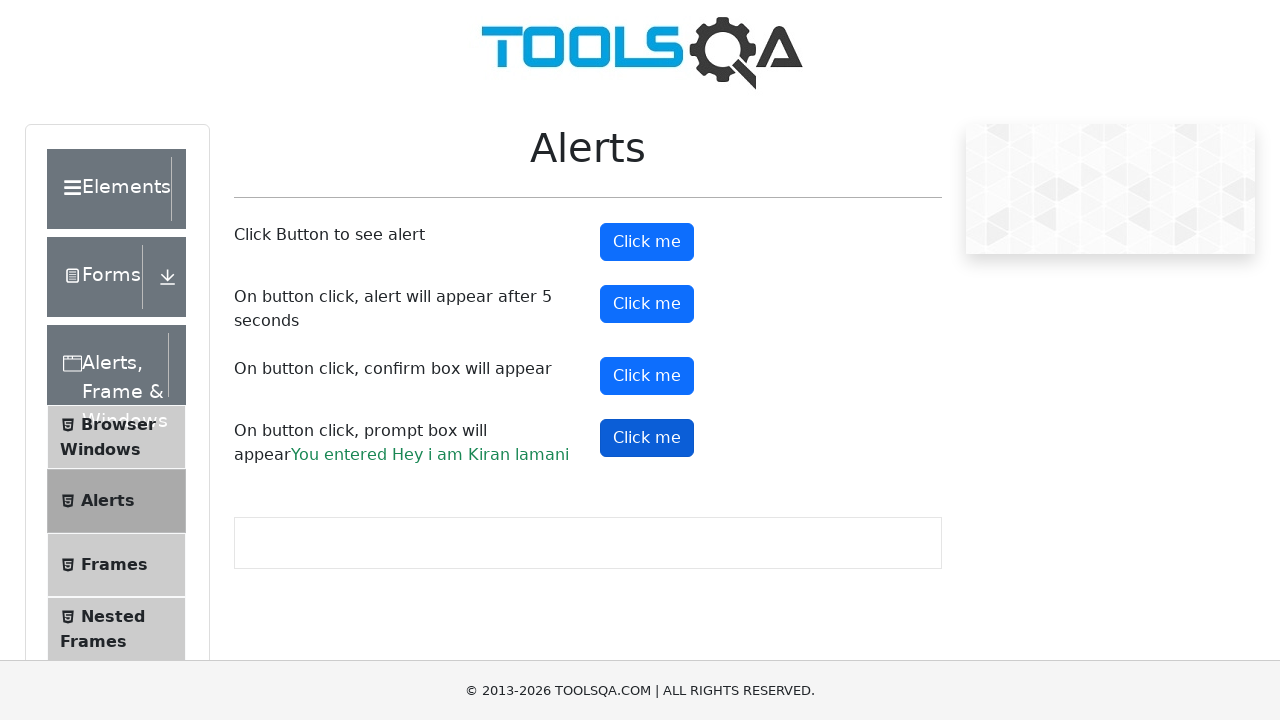

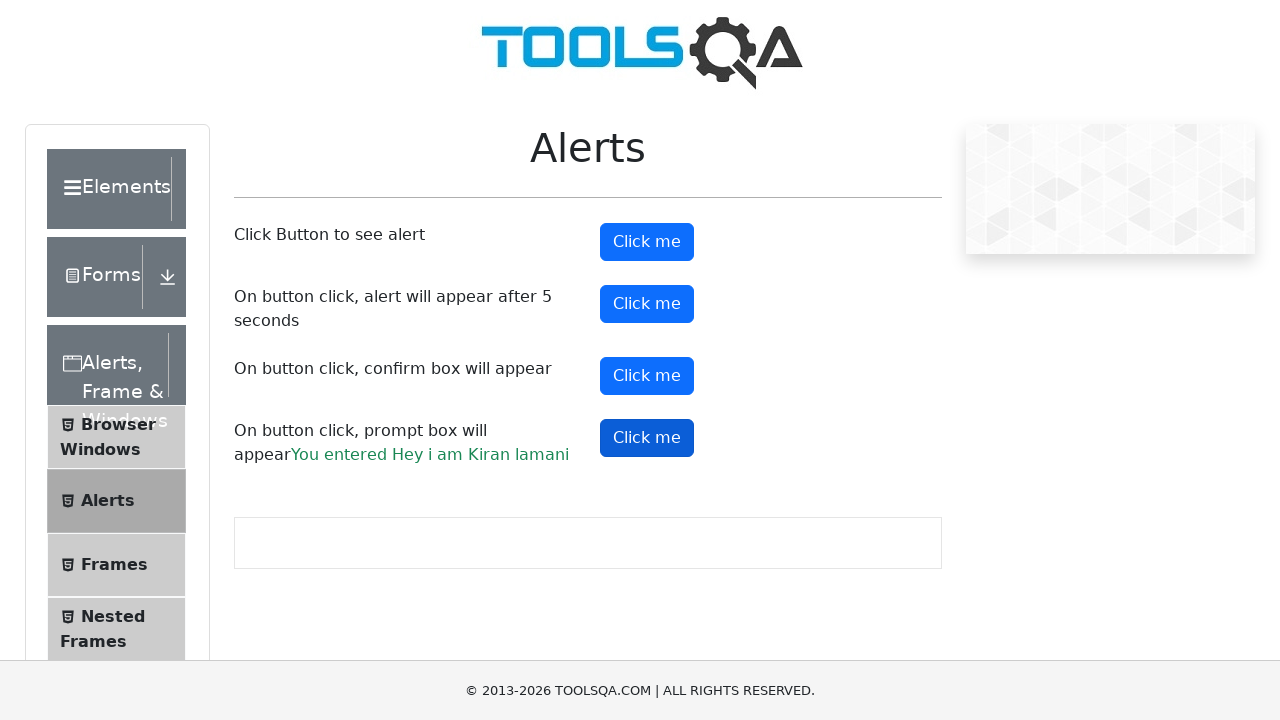